Validates the title of the Star Health website homepage

Starting URL: https://www.starhealth.in/

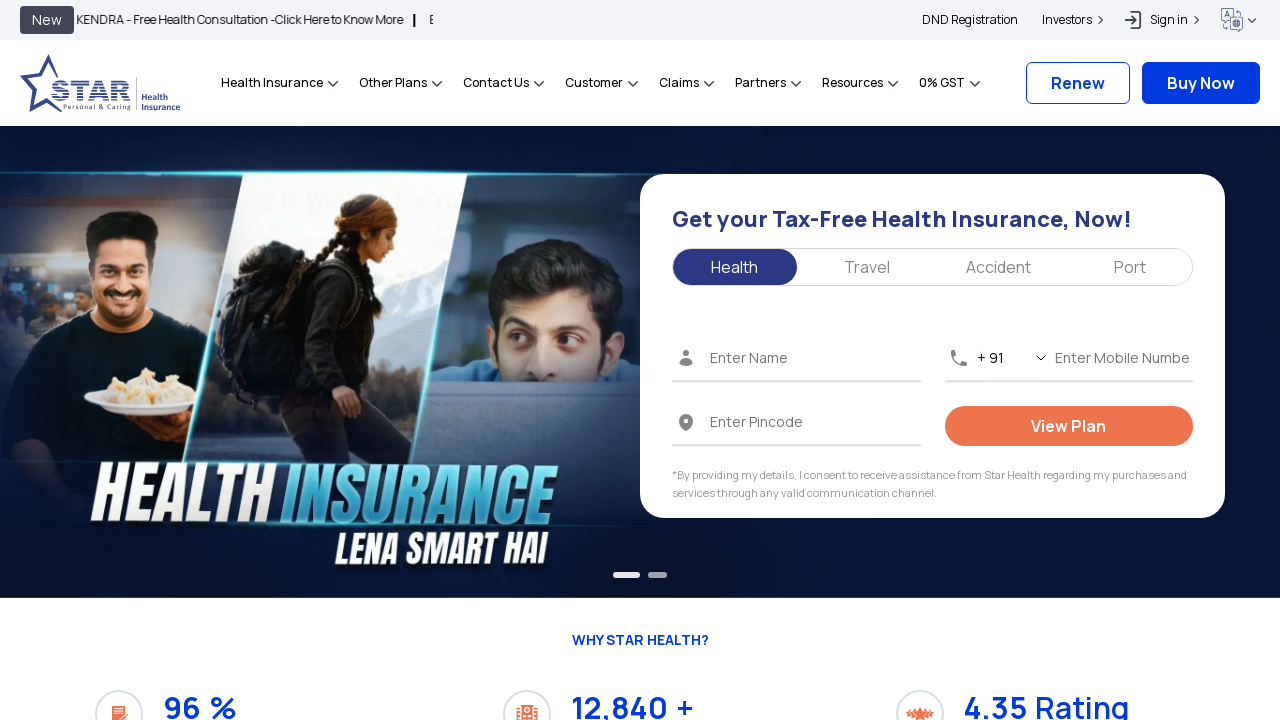

Retrieved page title from Star Health homepage
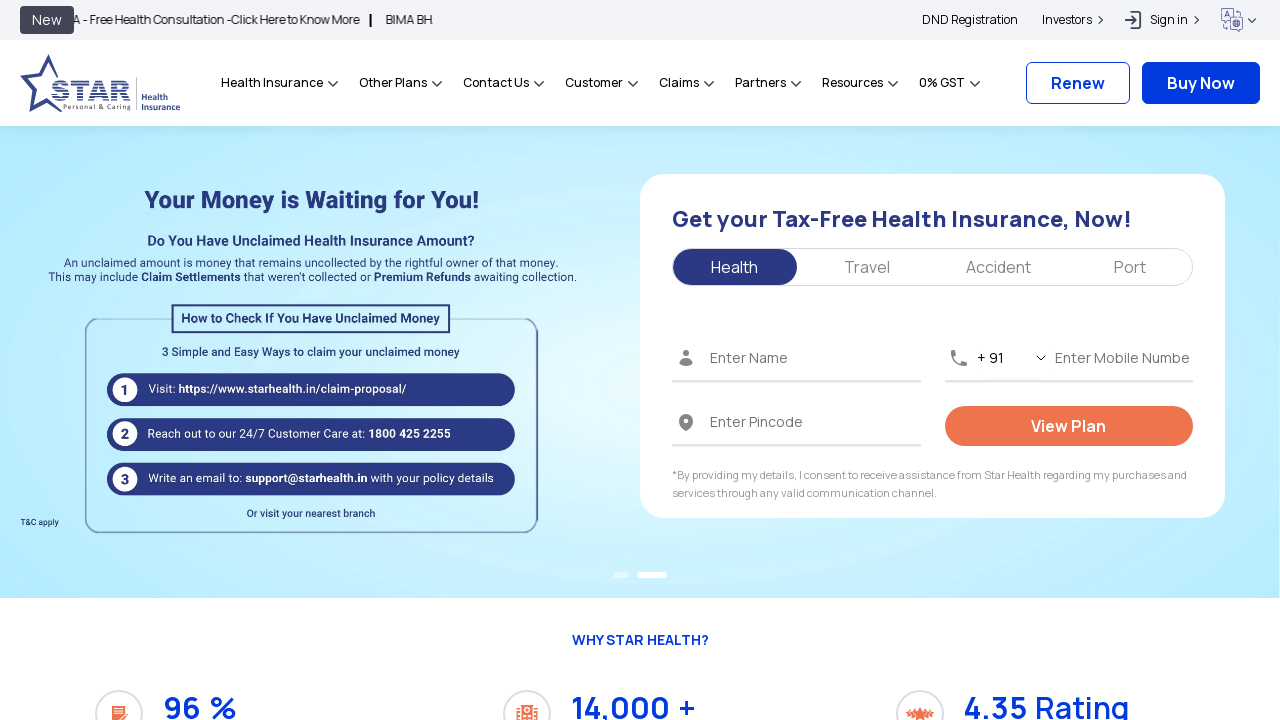

Validated that page title contains 'Star'
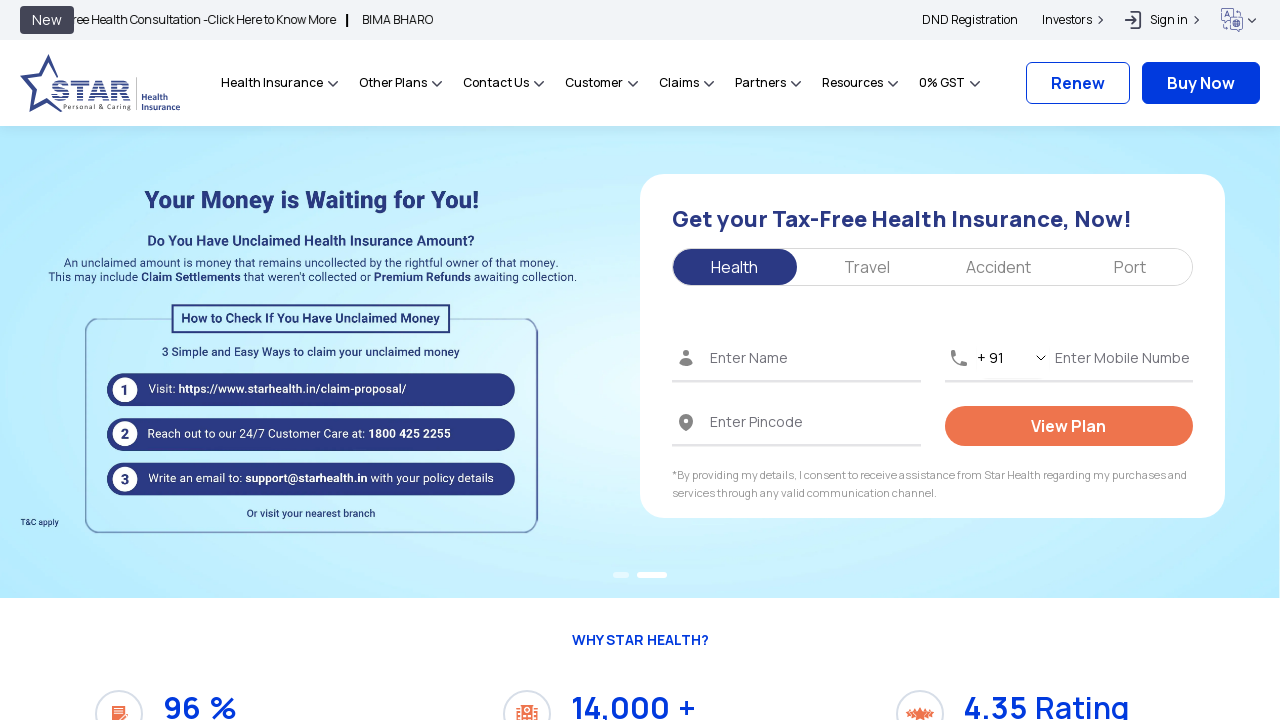

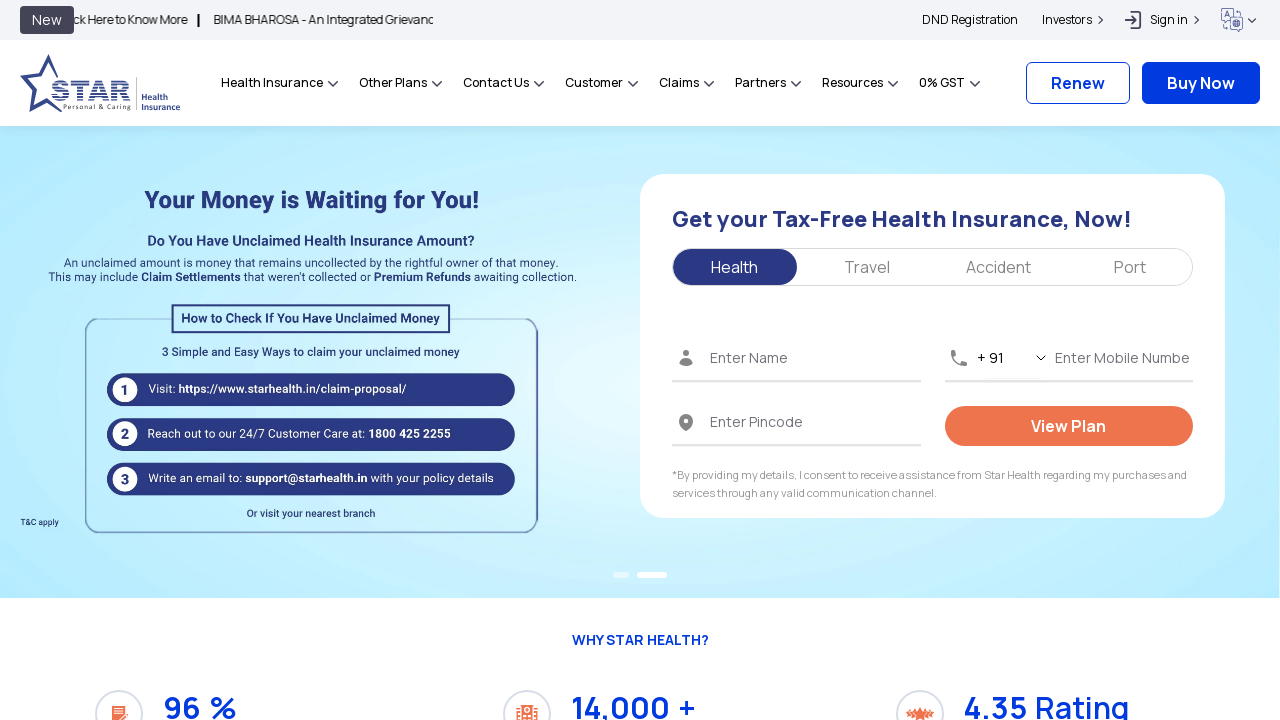